Verifies that the current URL matches the expected login page URL

Starting URL: https://opensource-demo.orangehrmlive.com/web/index.php/auth/login

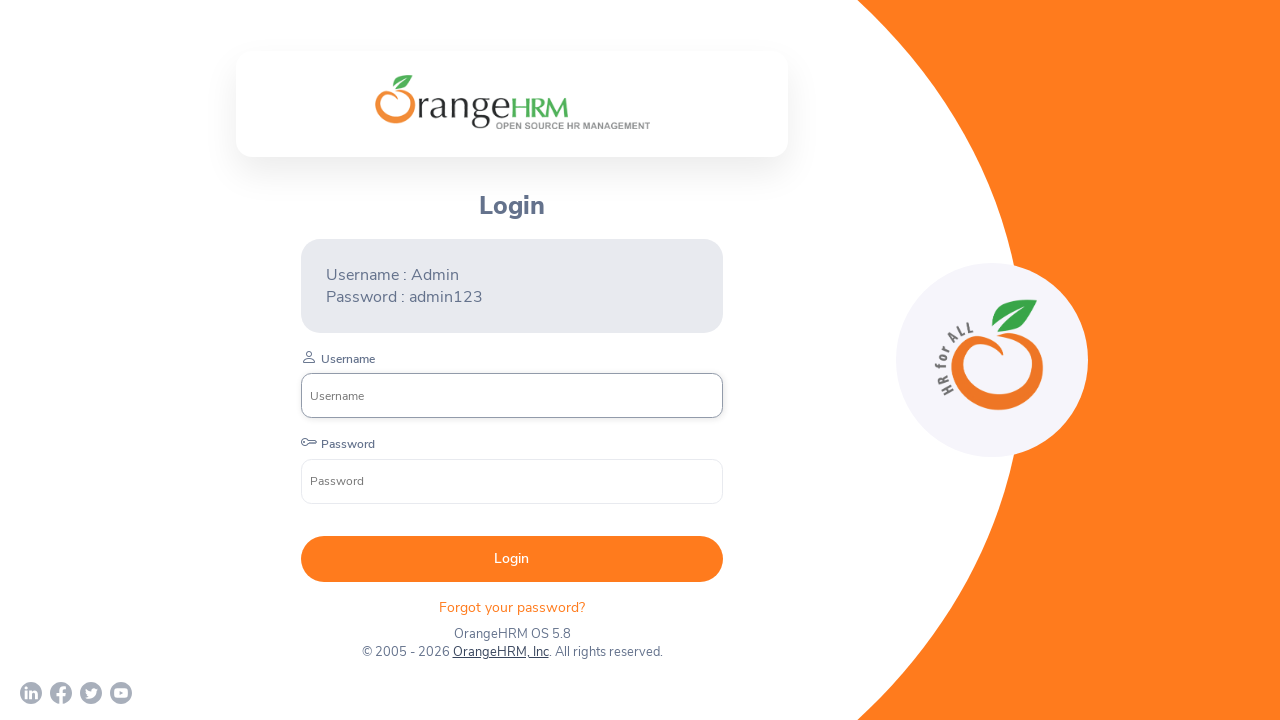

Waited for page to reach domcontentloaded state
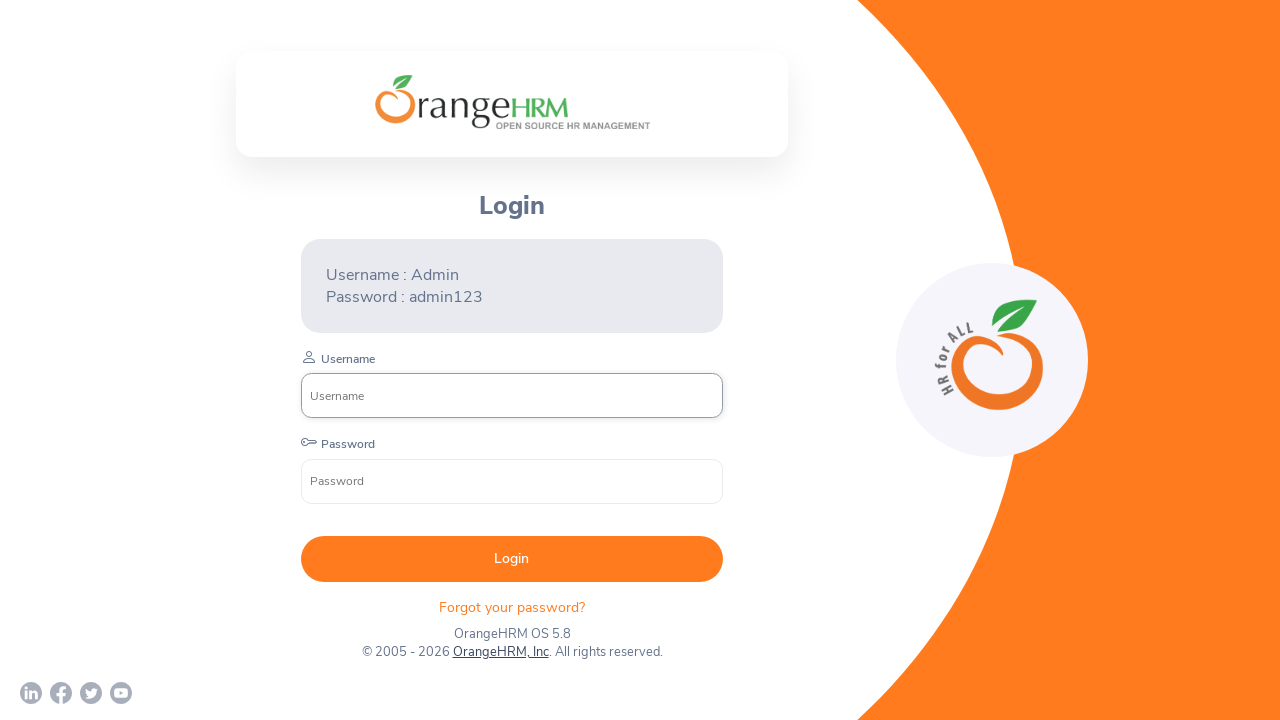

Verified that current URL matches expected login page URL
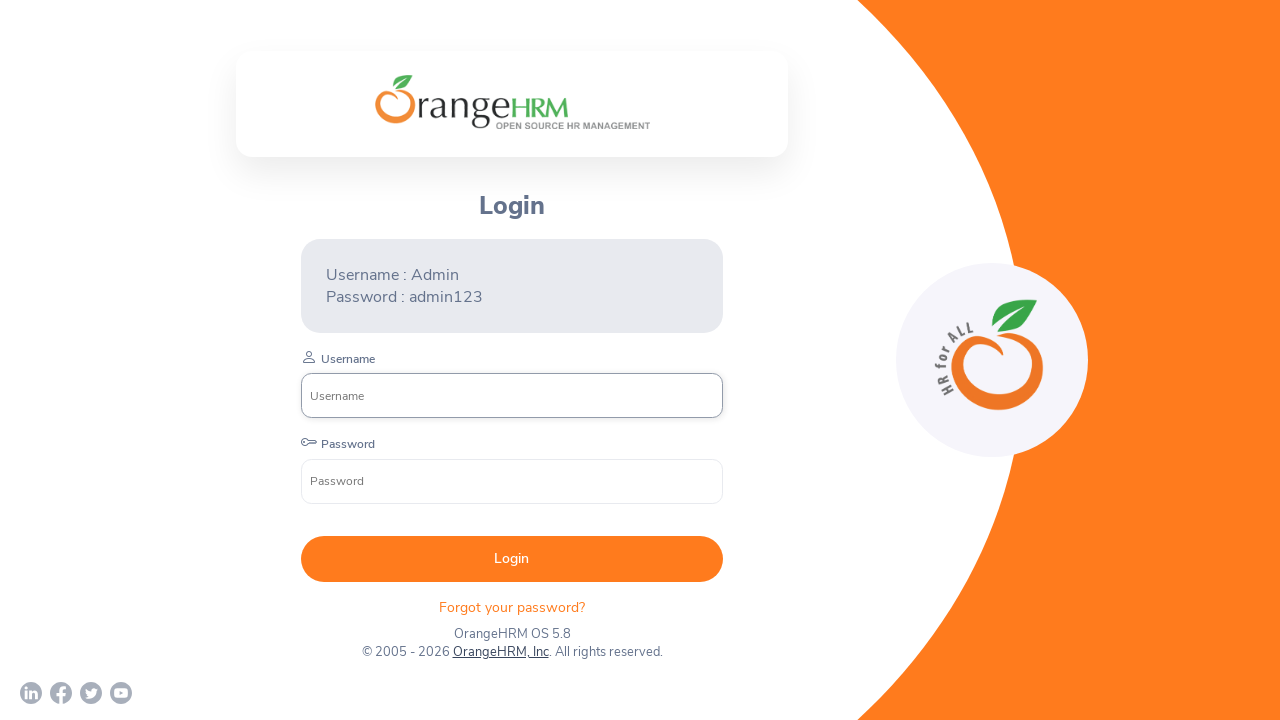

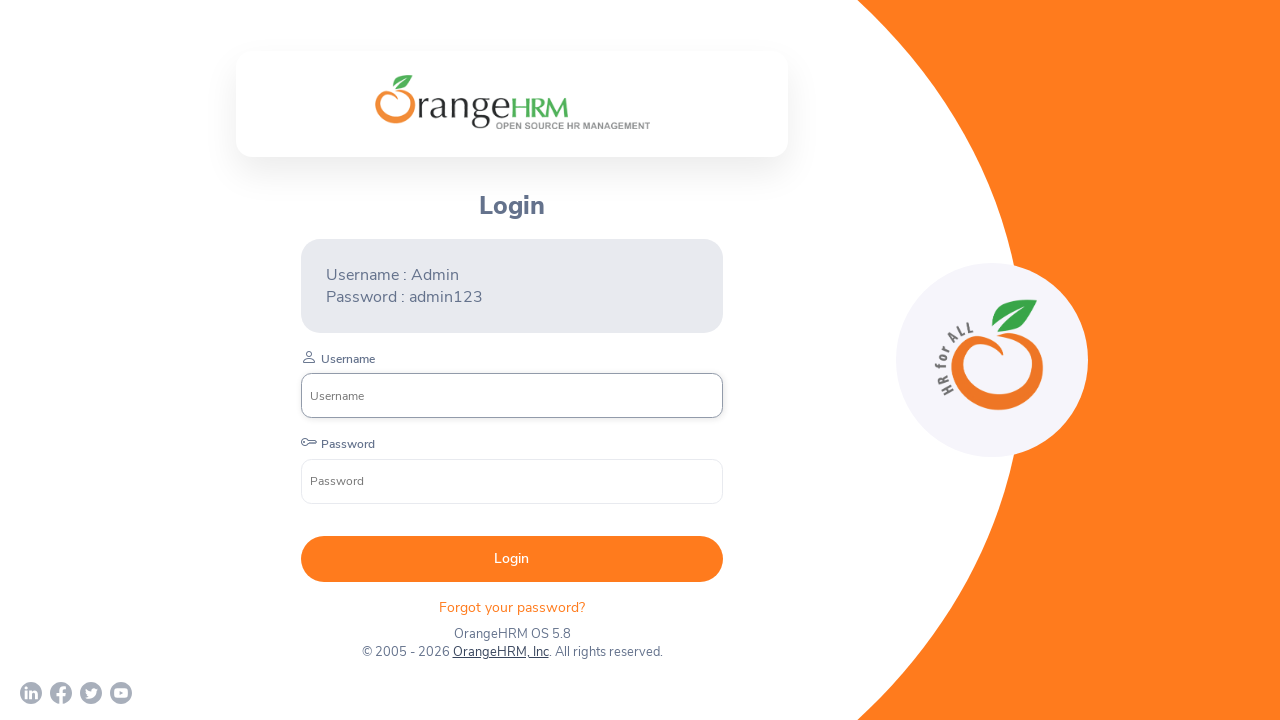